Tests basic browser window manipulation by navigating to educastic.com and performing window resize operations (maximize, fullscreen, custom size)

Starting URL: https://www.educastic.com/

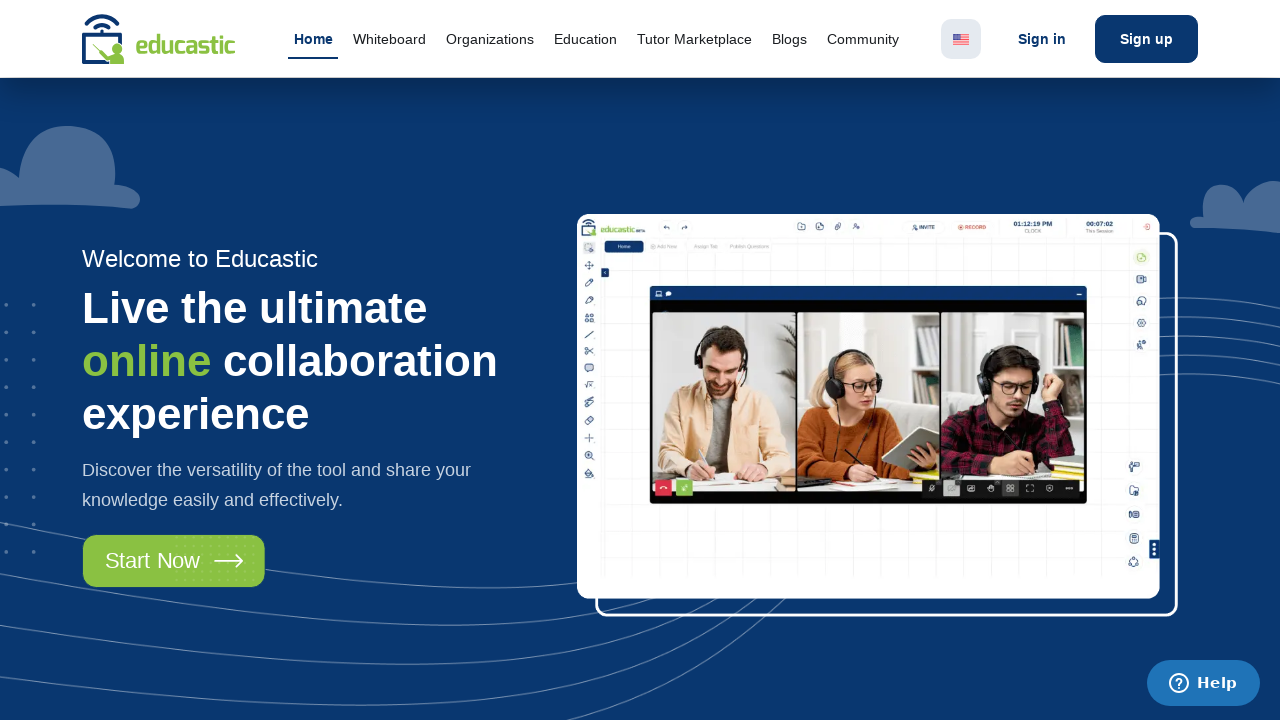

Navigated to https://www.educastic.com/
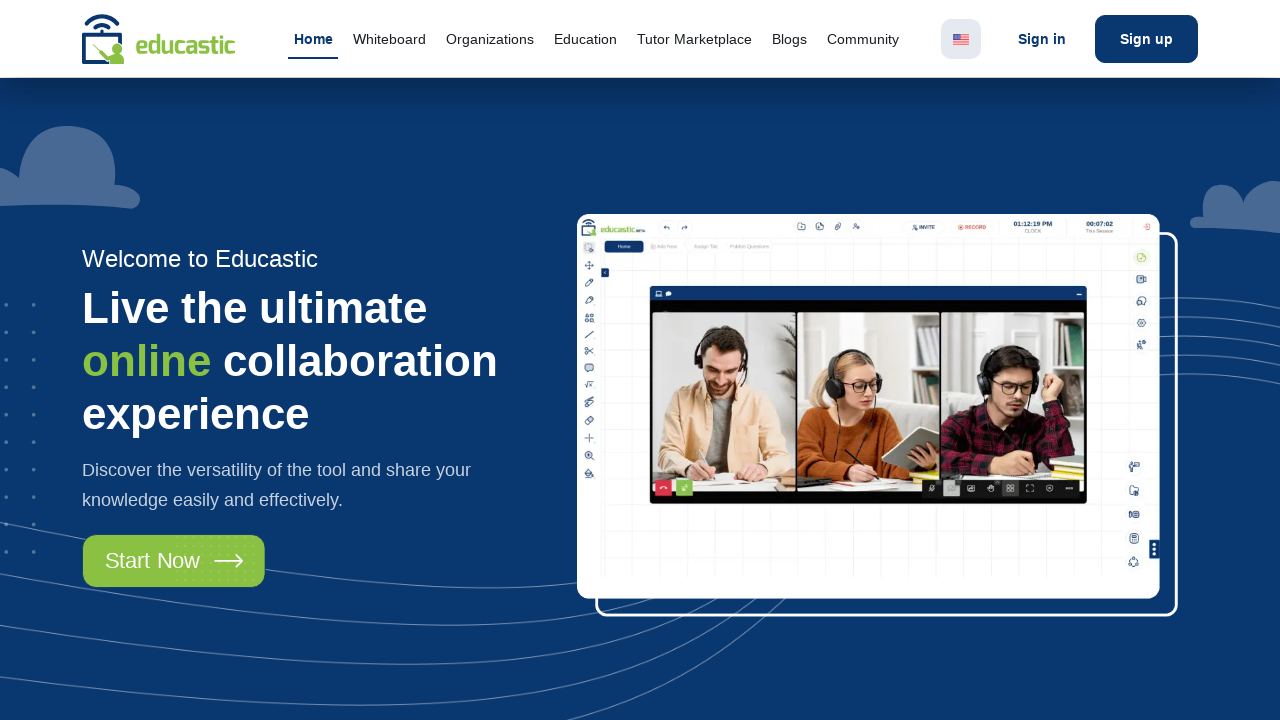

Set viewport to maximized size (1920x1080)
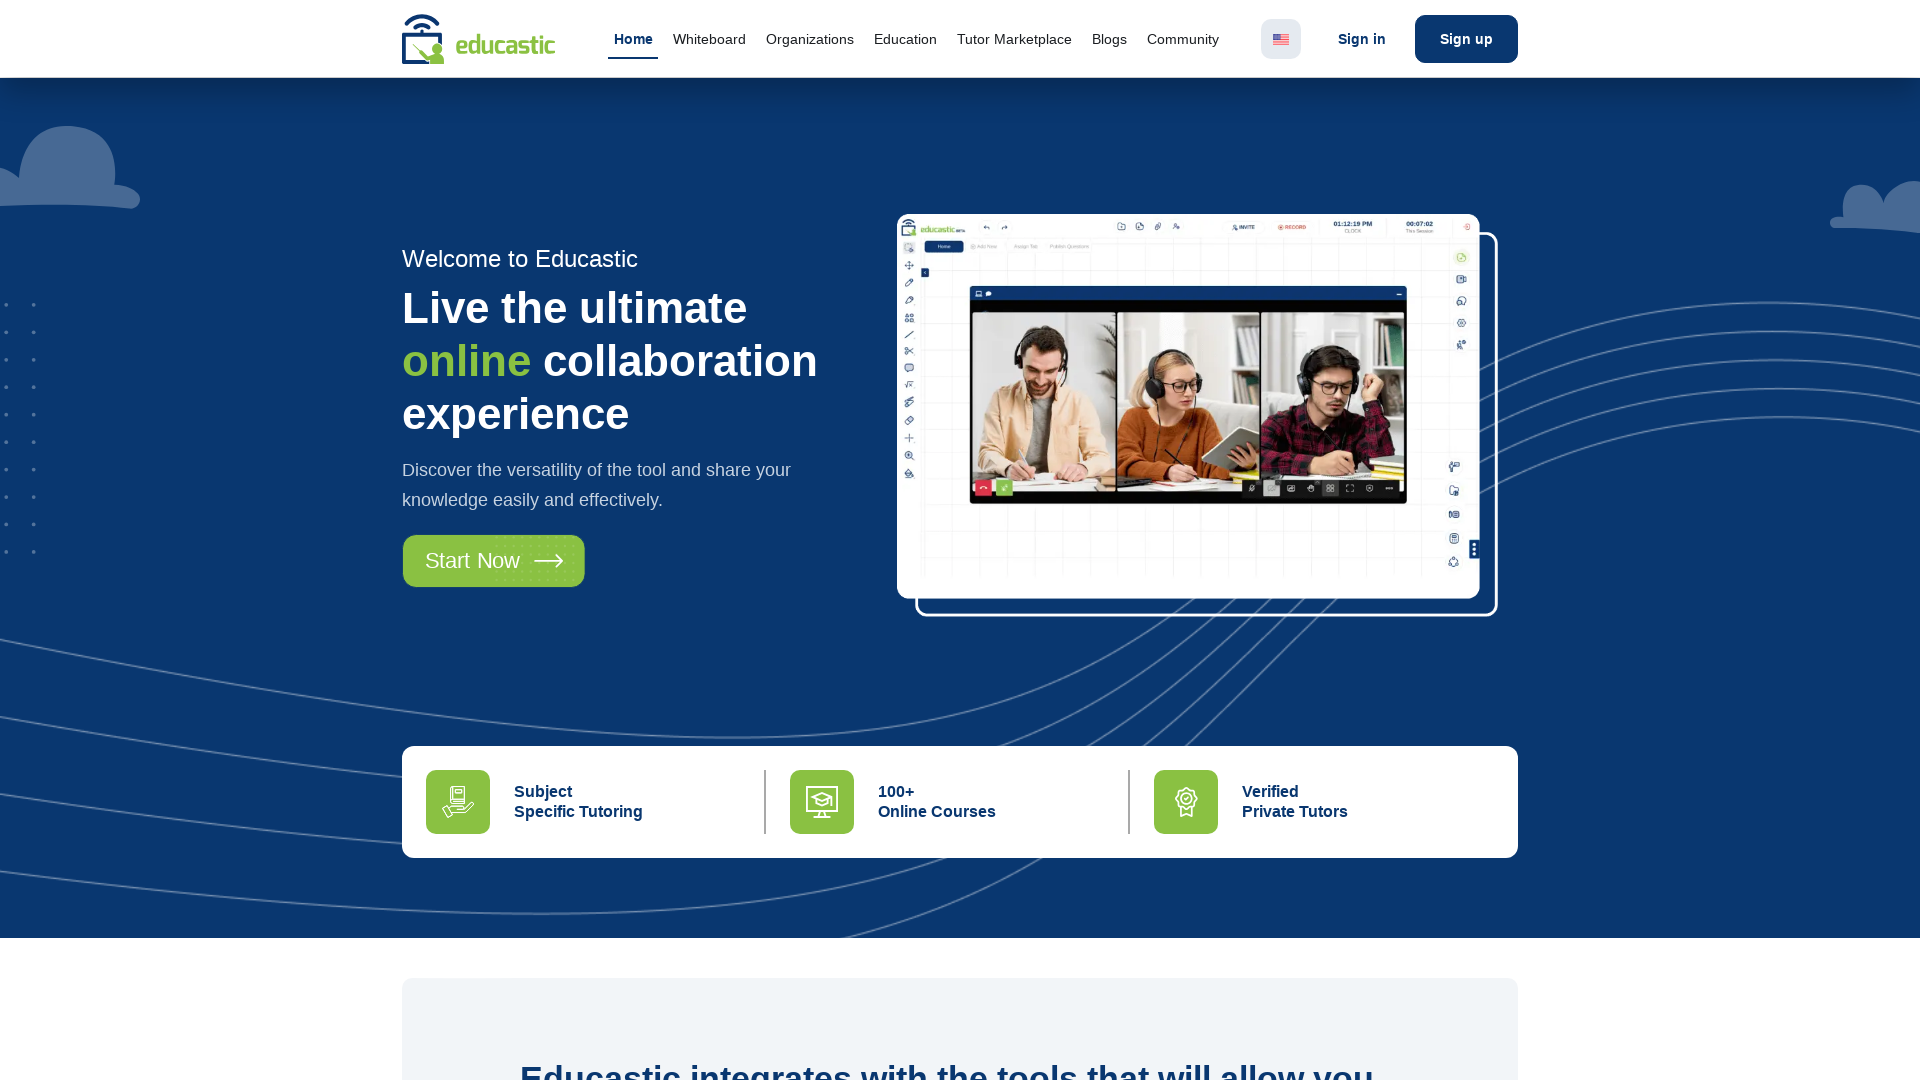

Pressed Escape key to exit fullscreen/popup state
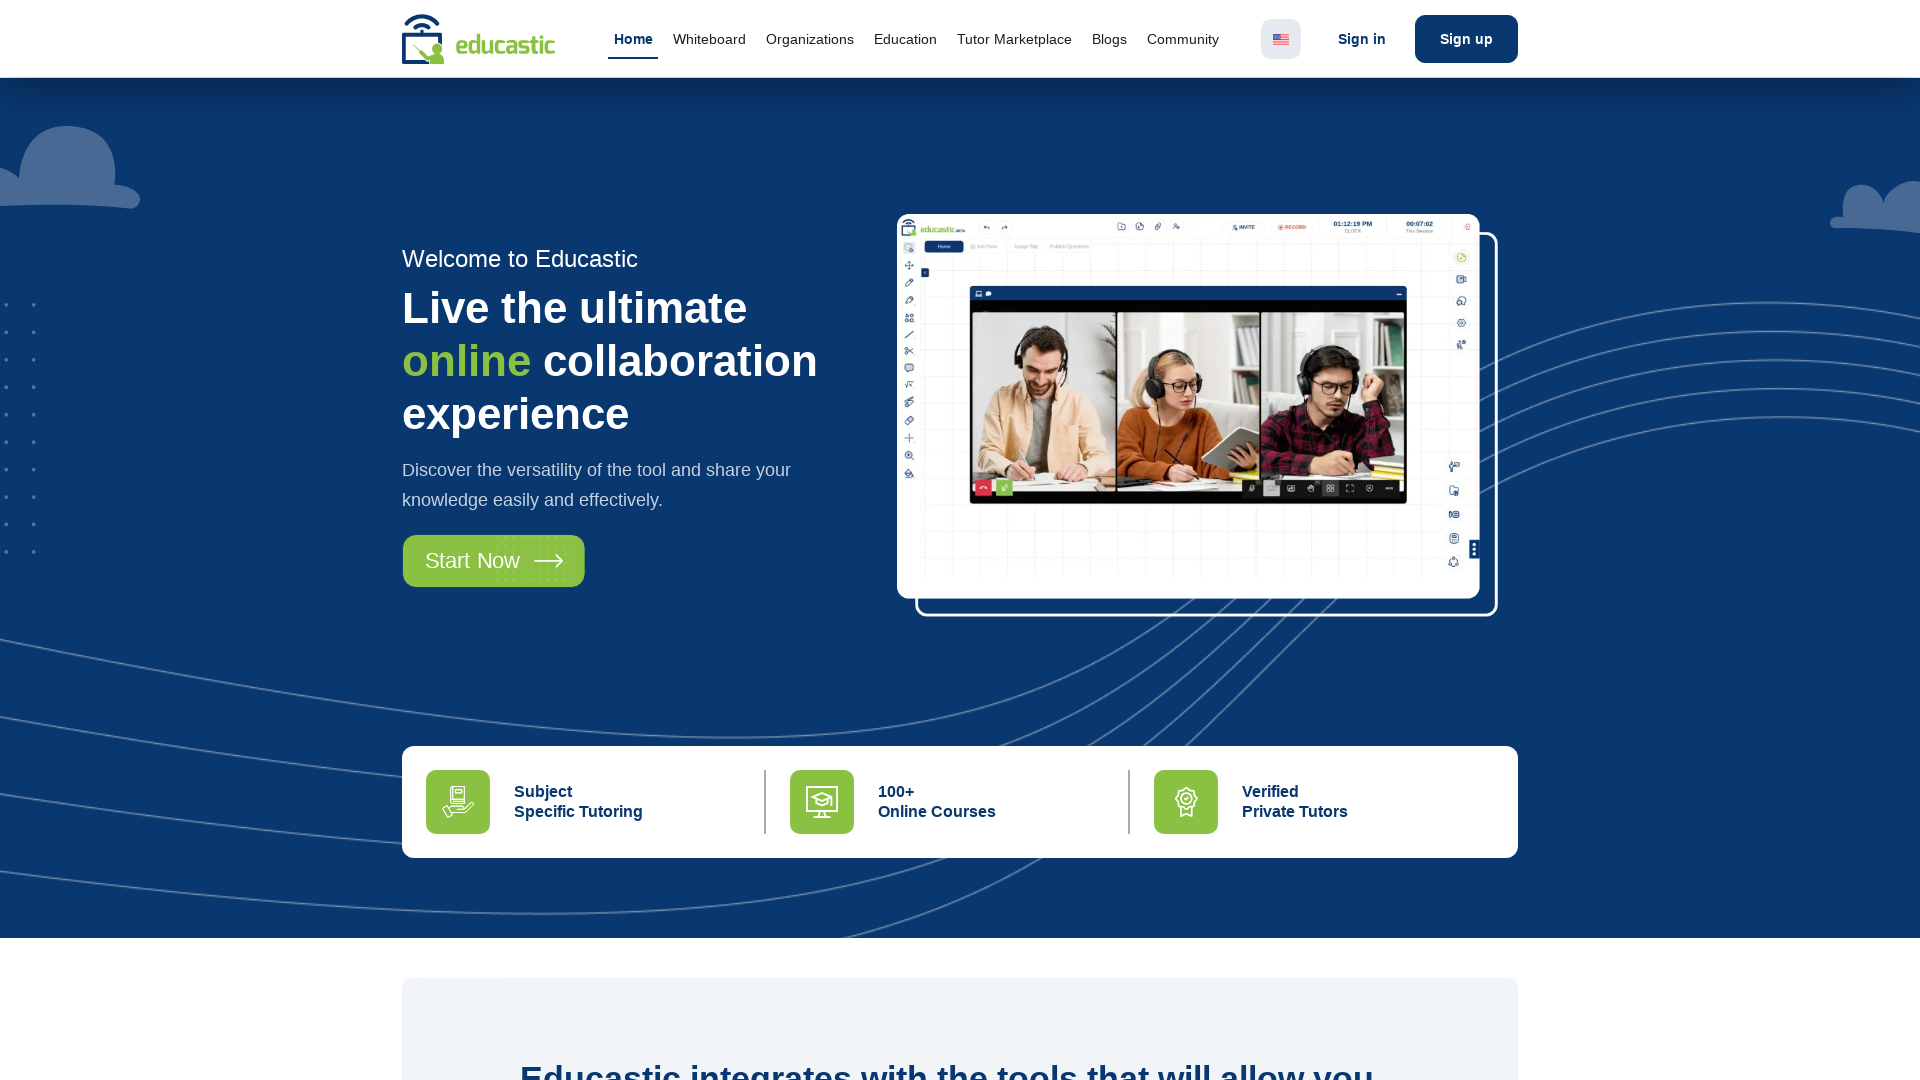

Set viewport to custom size (400x800)
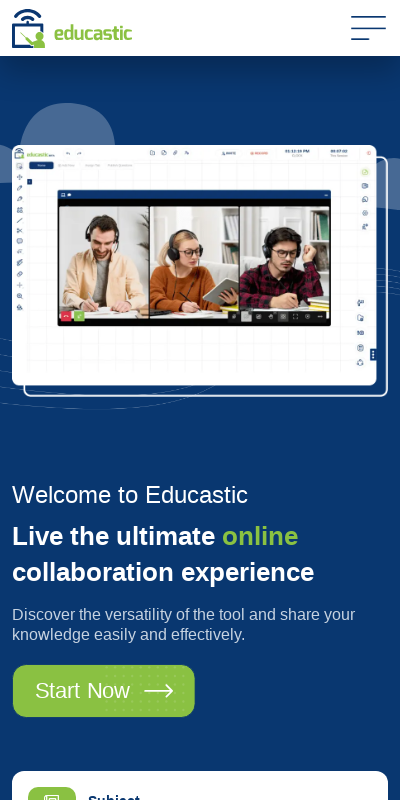

Waited 1 second to observe viewport changes
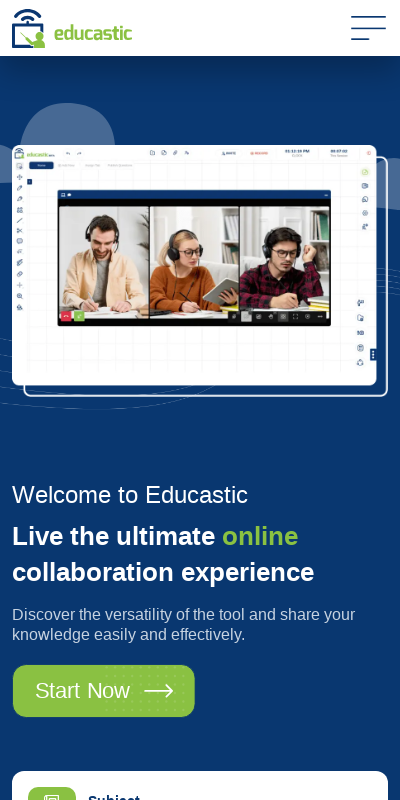

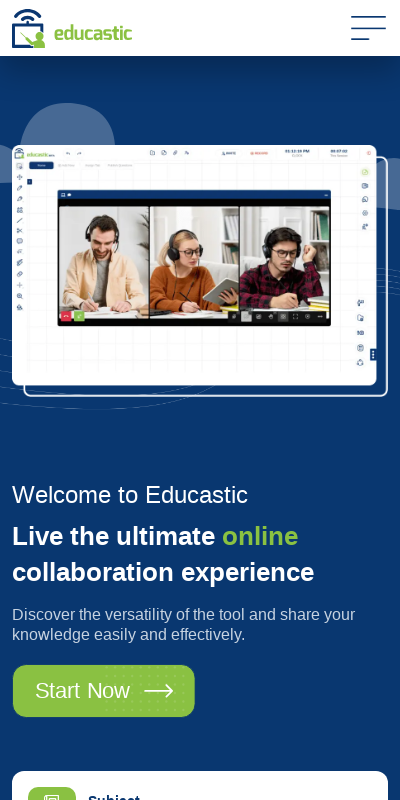